Tests checkbox functionality on an automation practice page by clicking a checkbox and verifying its selected state

Starting URL: https://www.rahulshettyacademy.com/AutomationPractice/

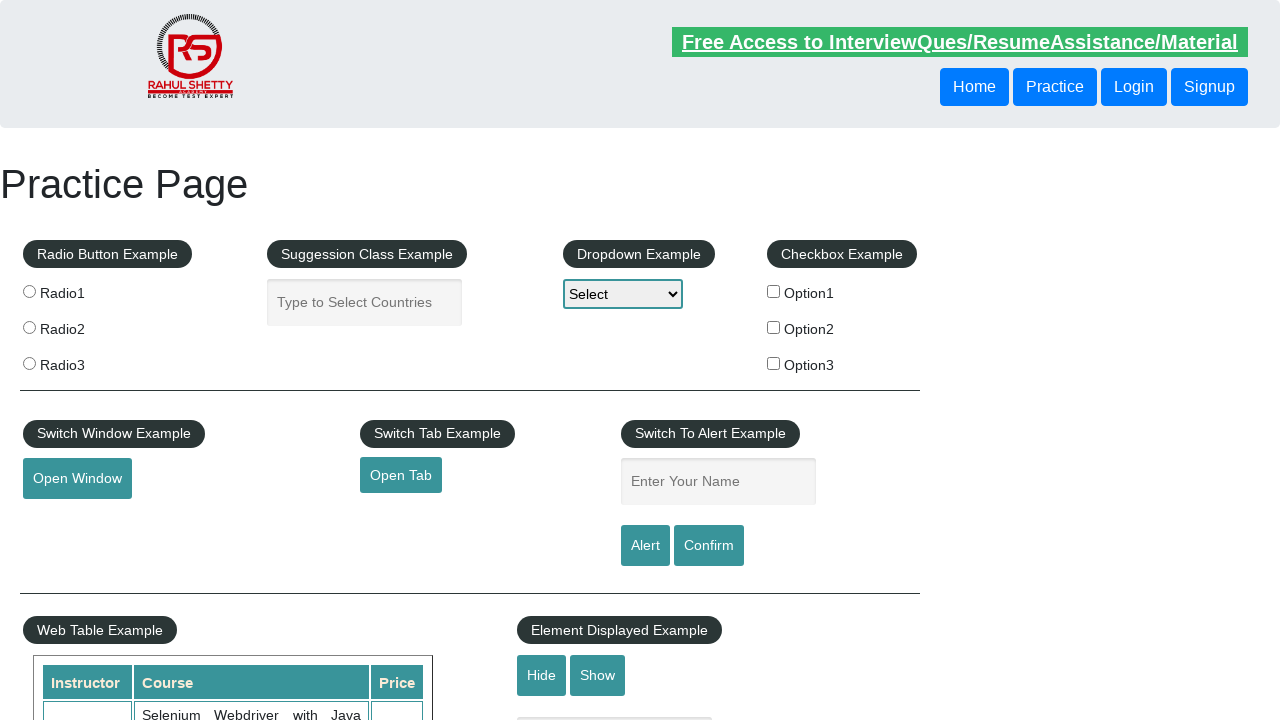

Located checkbox with value 'option1'
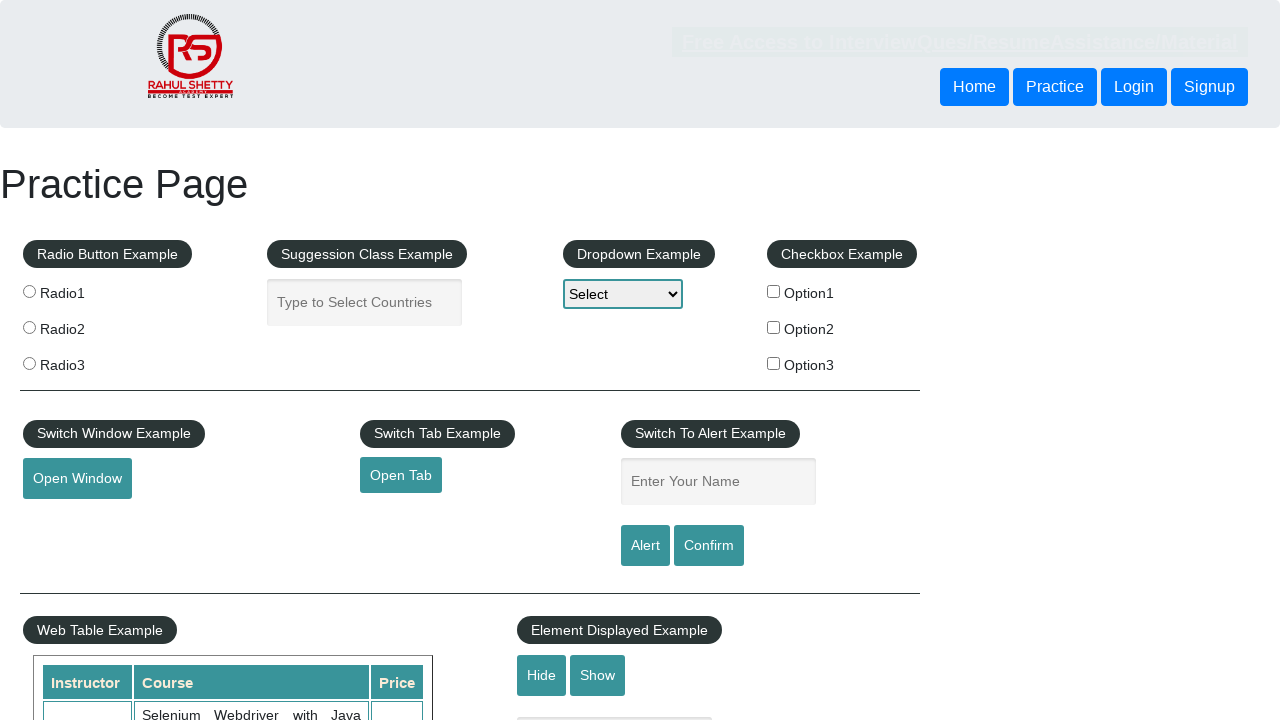

Clicked checkbox option1 at (774, 291) on input[value='option1']
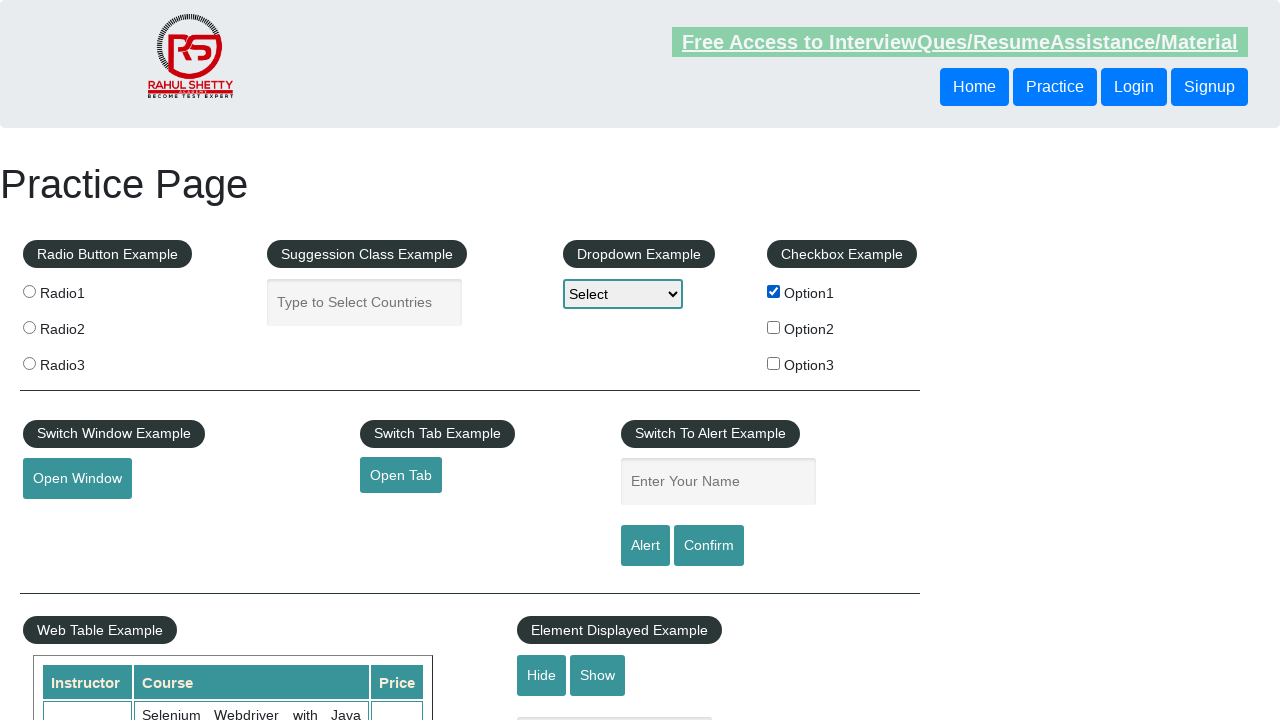

Verified checkbox option1 is selected
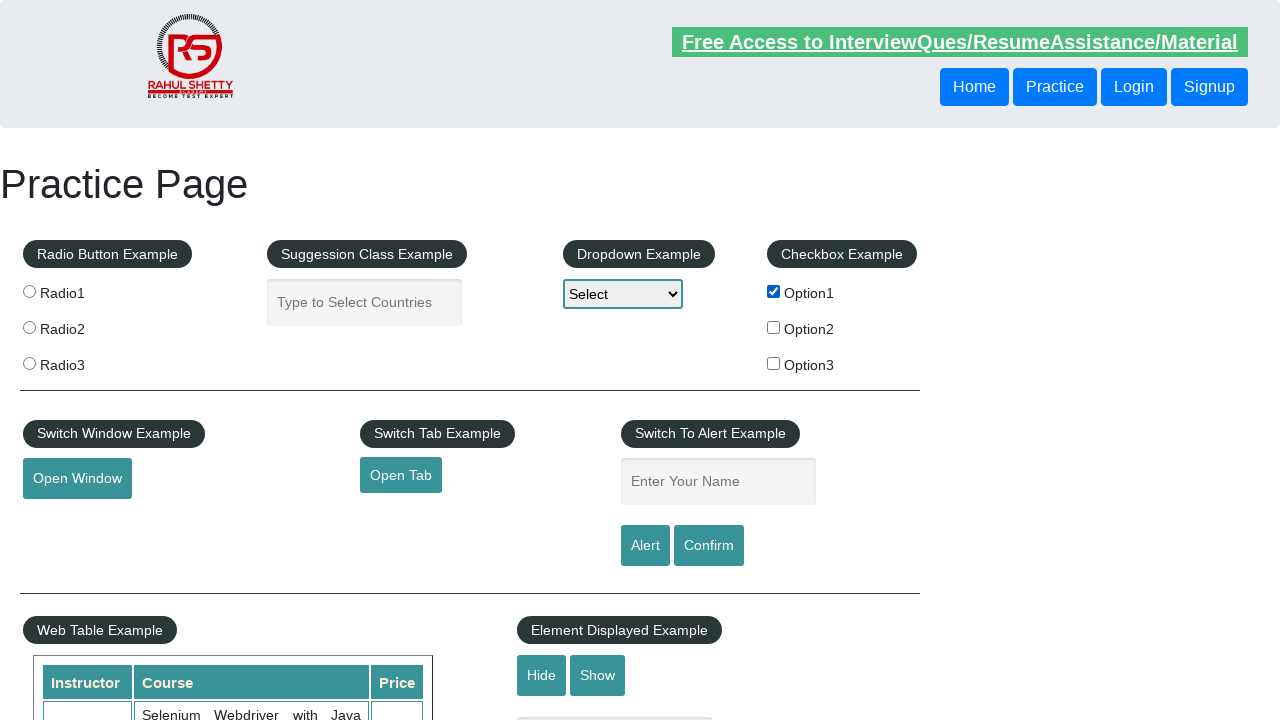

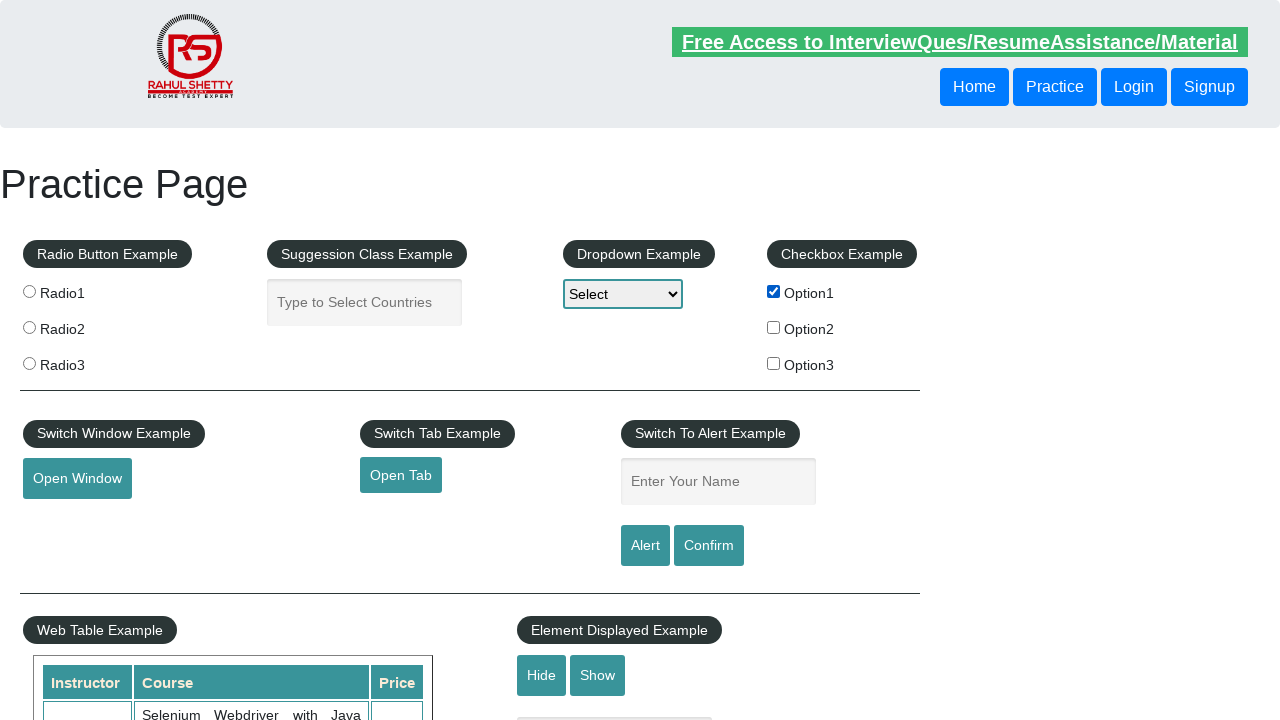